Tests interaction with a shadow DOM element by accessing the shadow root and sending text to an input field

Starting URL: https://books-pwakit.appspot.com/

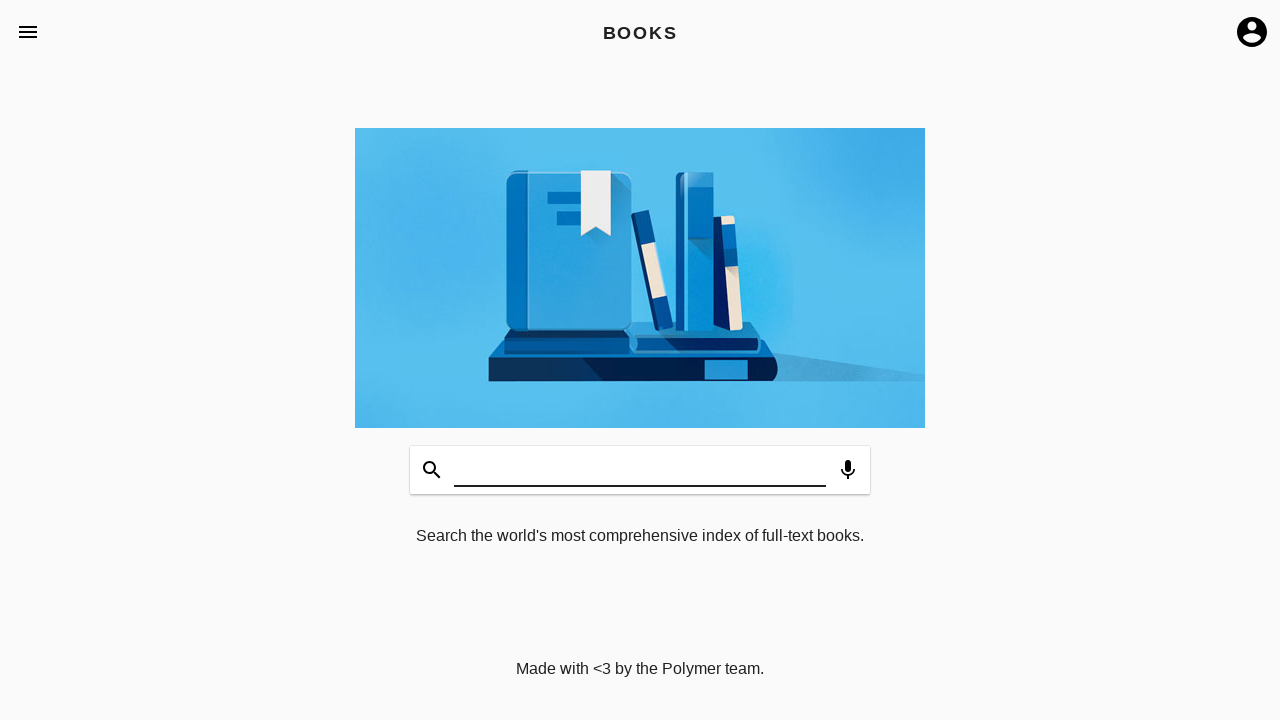

Located book-app element with shadow DOM
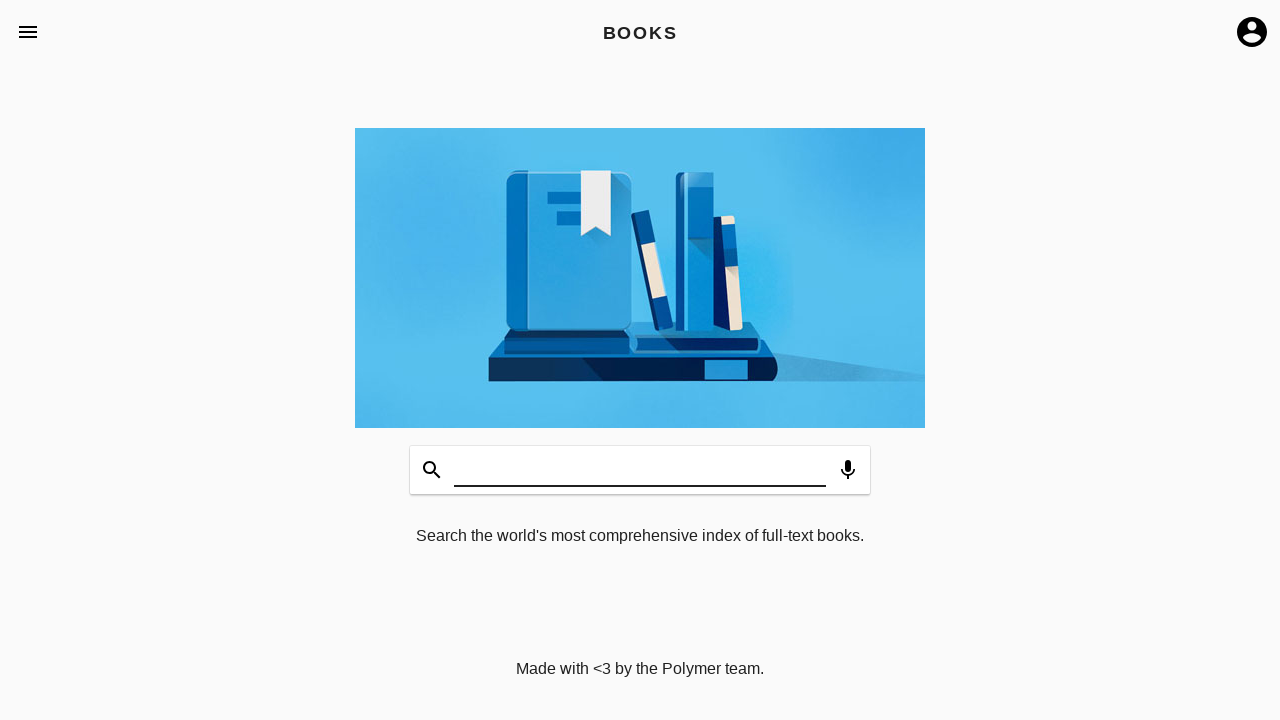

Accessed shadow root and sent 'Welcome' text to shadow DOM input field
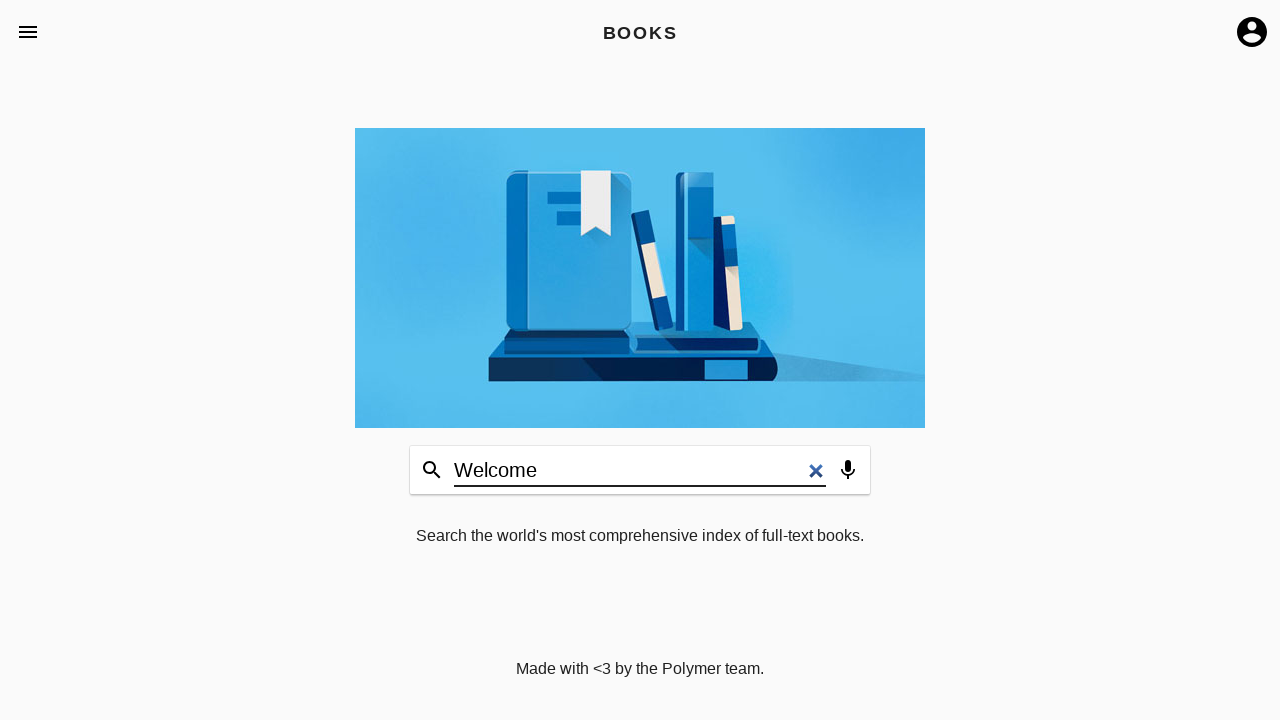

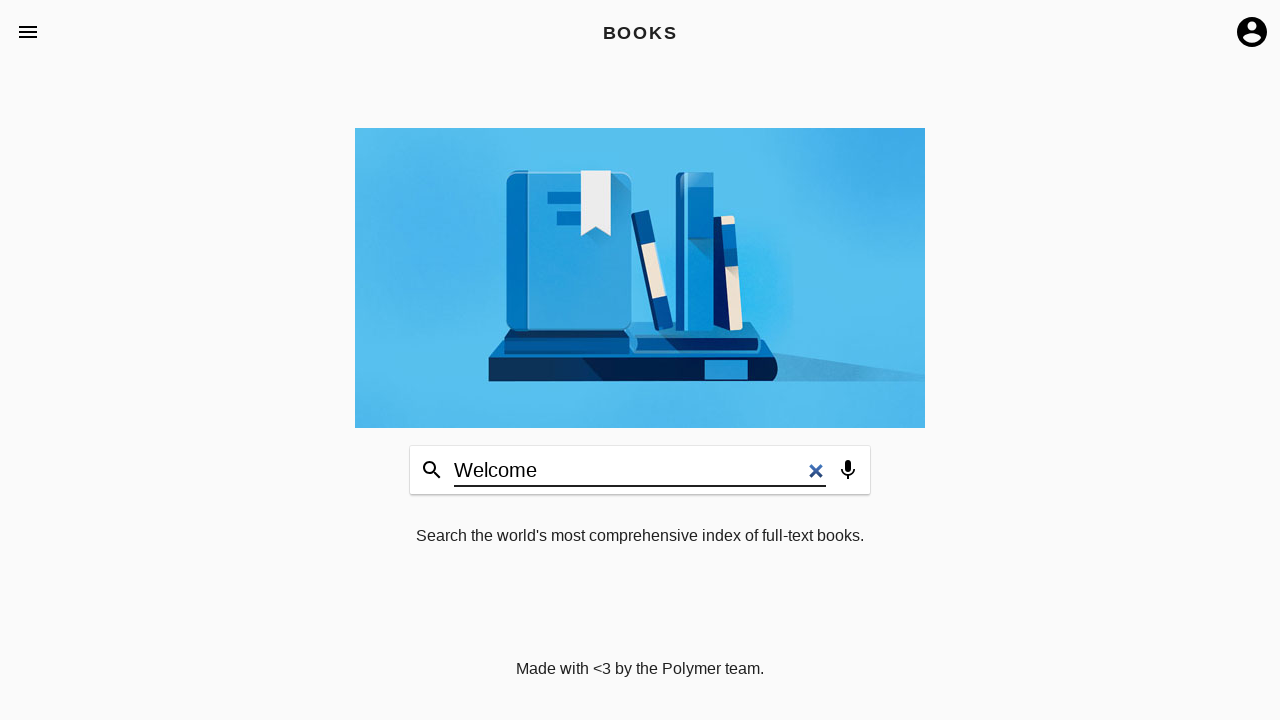